Opens a new window and verifies that the new window has the expected title

Starting URL: http://the-internet.herokuapp.com/windows

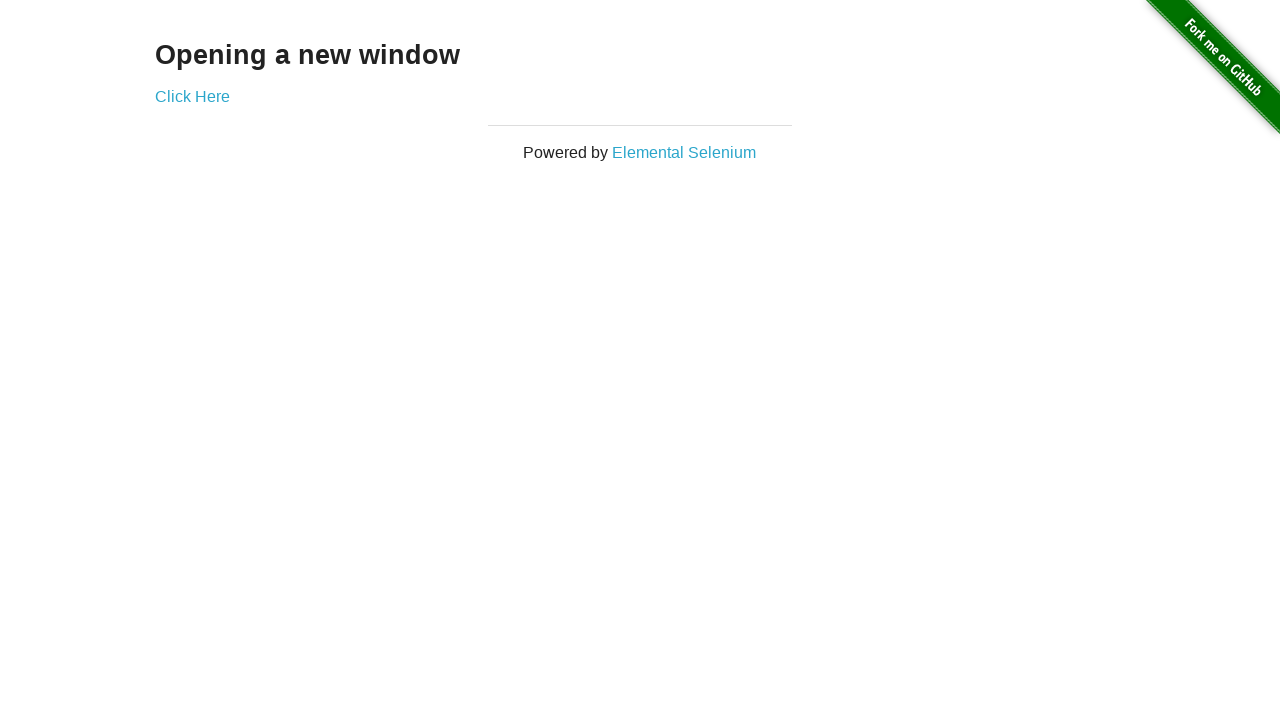

Clicked 'Click Here' link to open new window at (192, 96) on text=Click Here
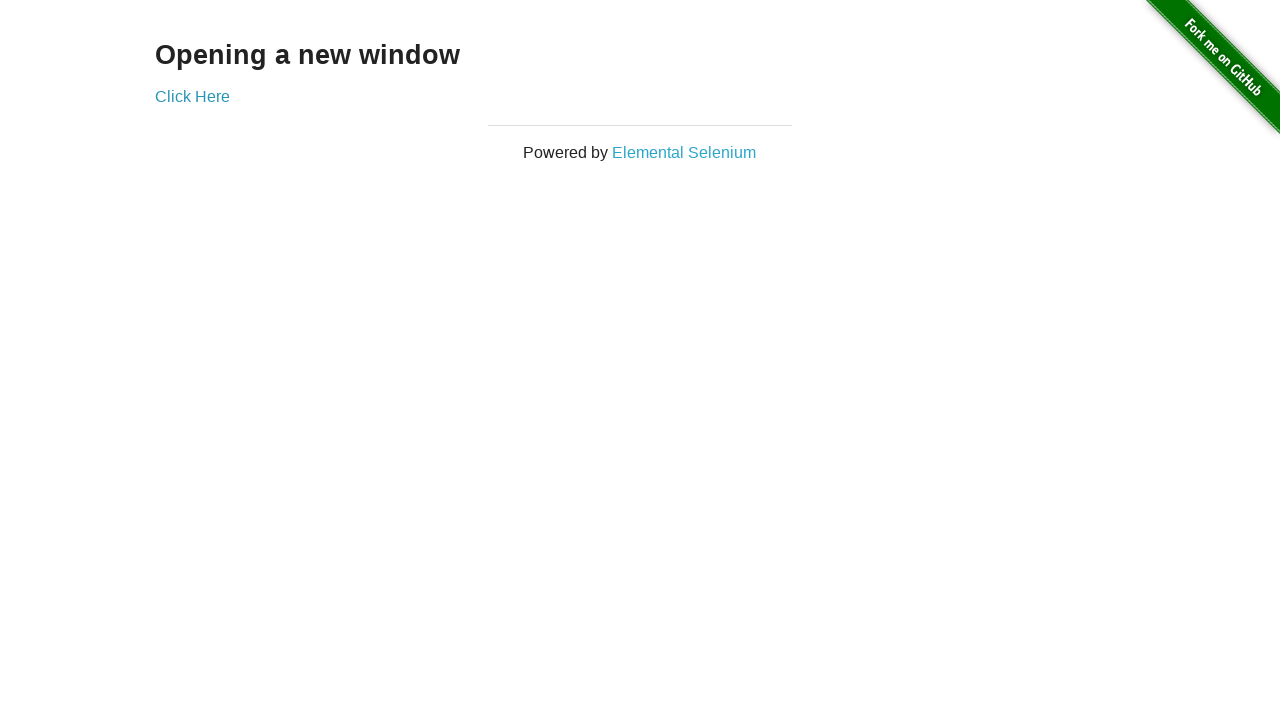

New window opened and captured
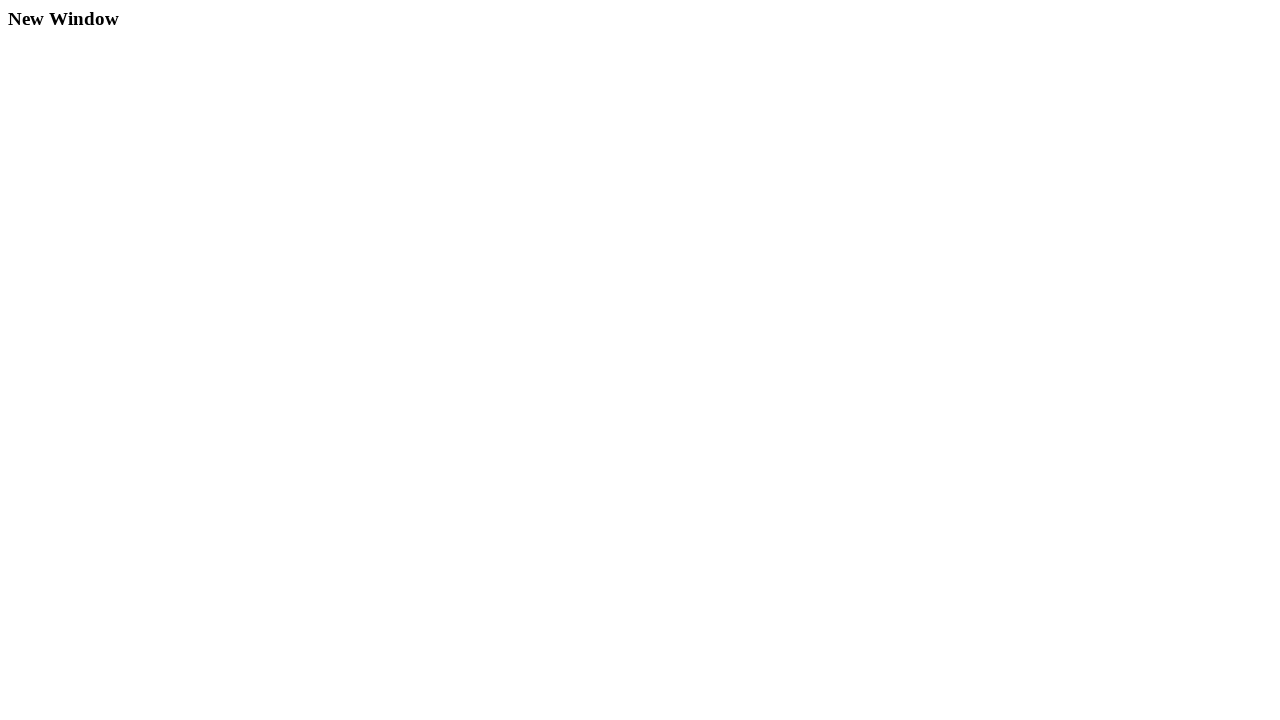

New window finished loading
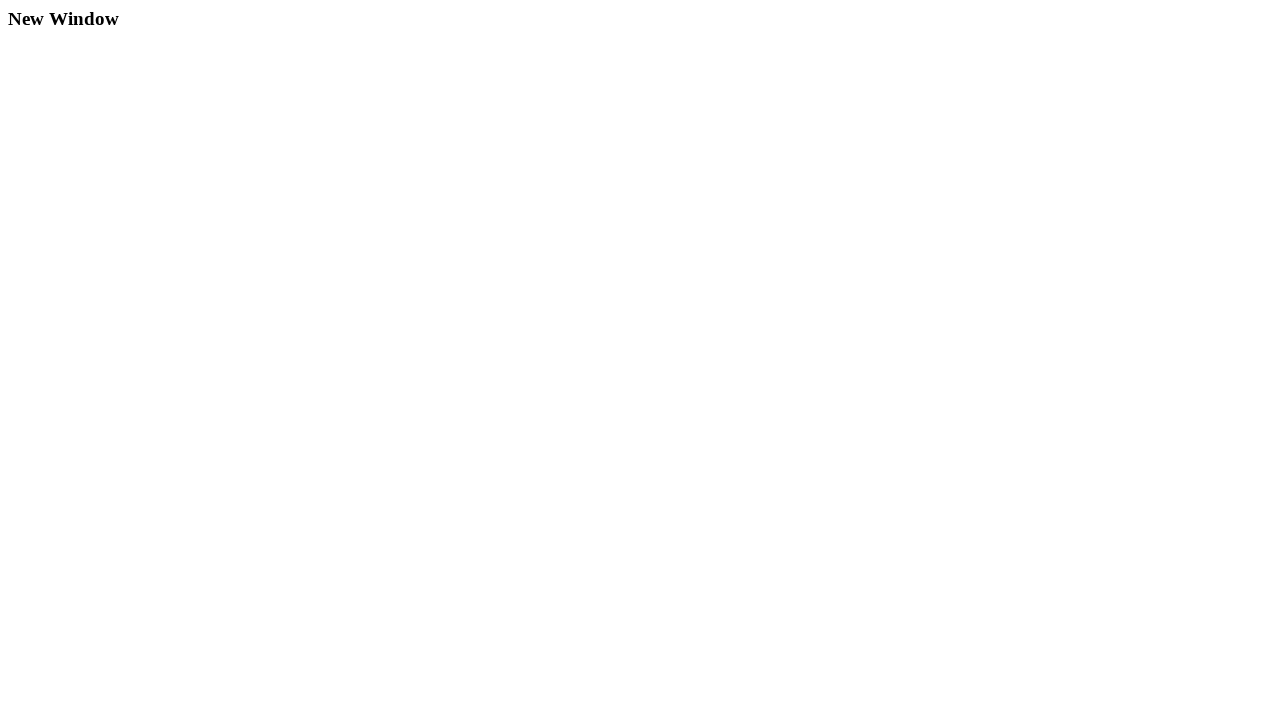

Verified new window title is 'New Window'
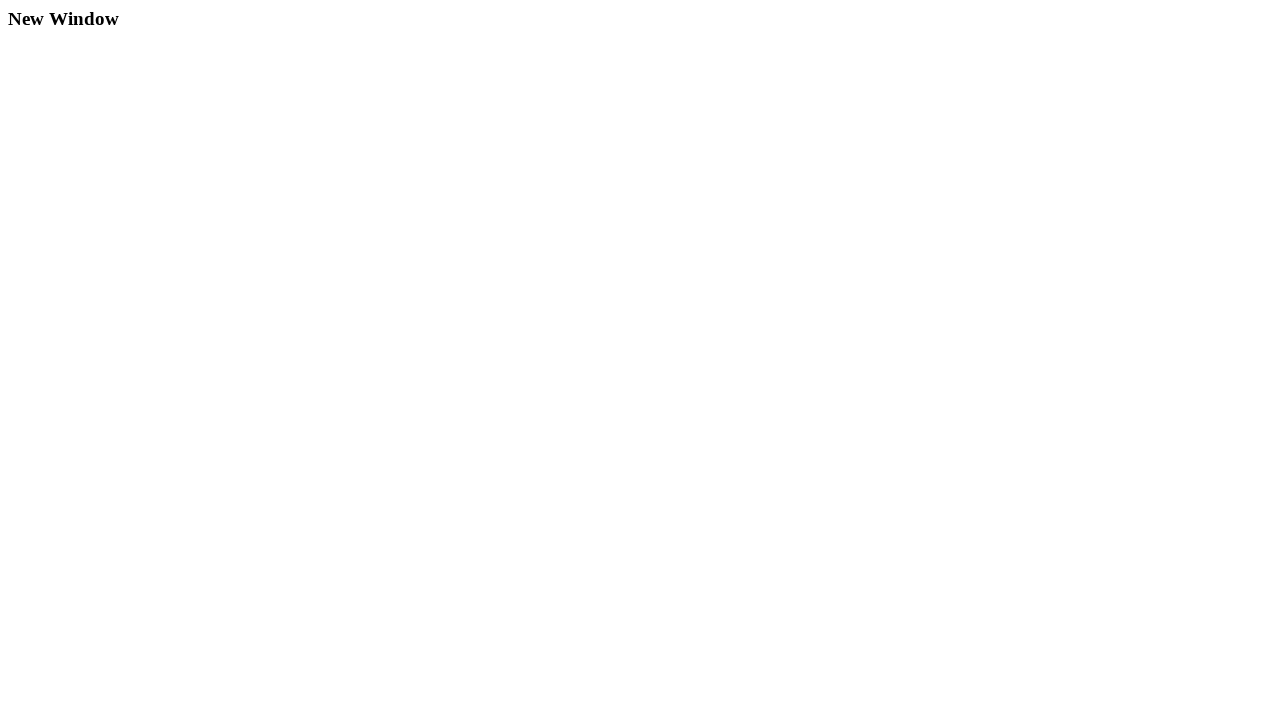

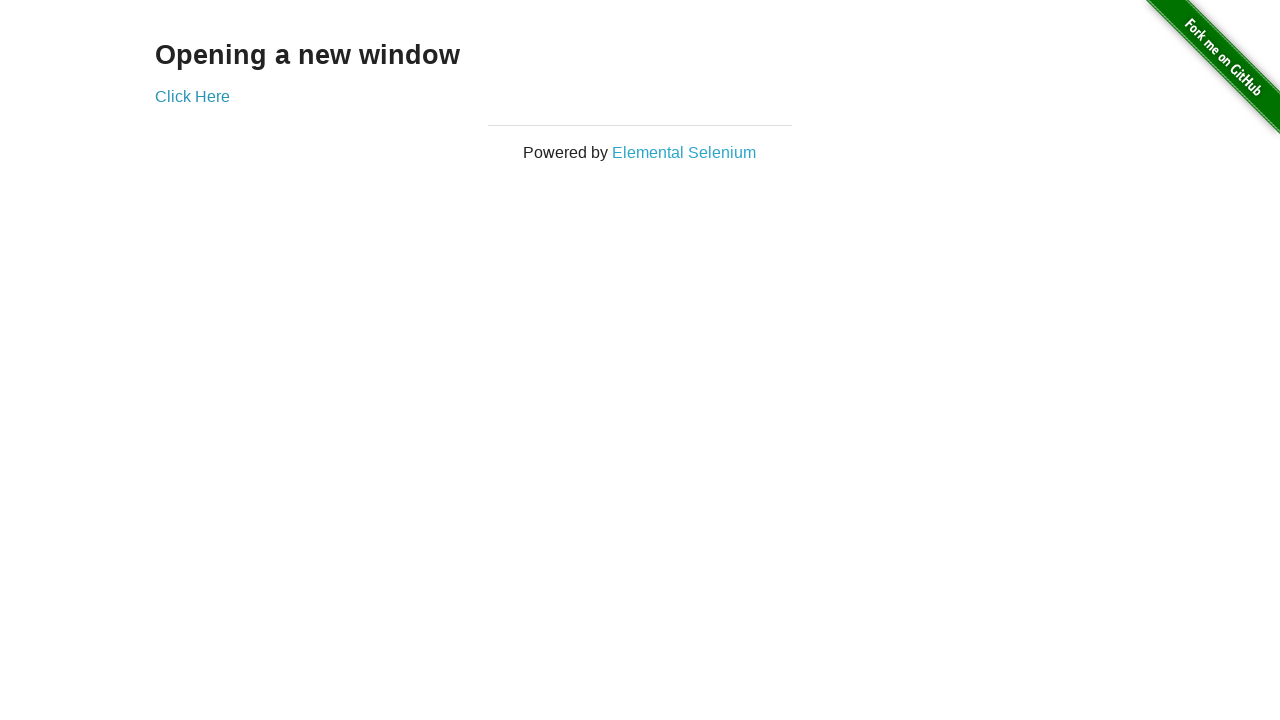